Tests finding a link by partial text (calculated from a mathematical expression), clicking it, then filling out a form with first name, last name, city, and country fields before submitting

Starting URL: http://suninjuly.github.io/find_link_text

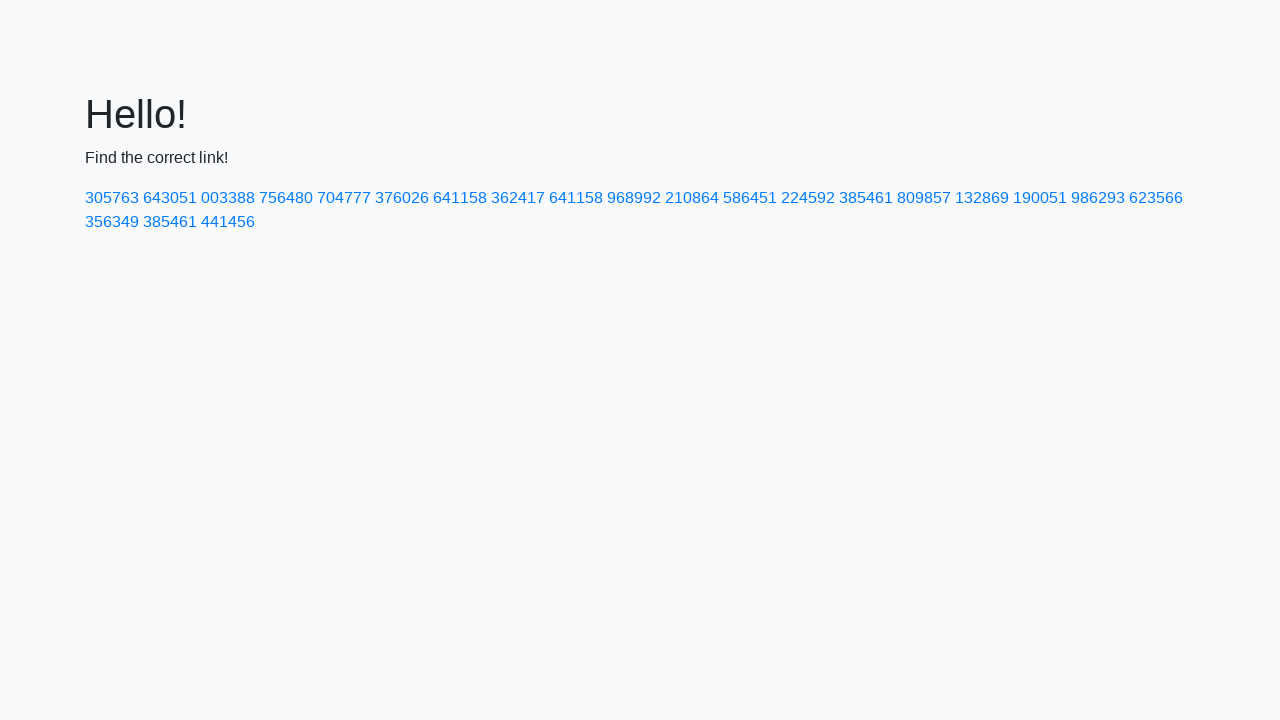

Clicked link with calculated text '224592' at (808, 198) on a:text-is('224592')
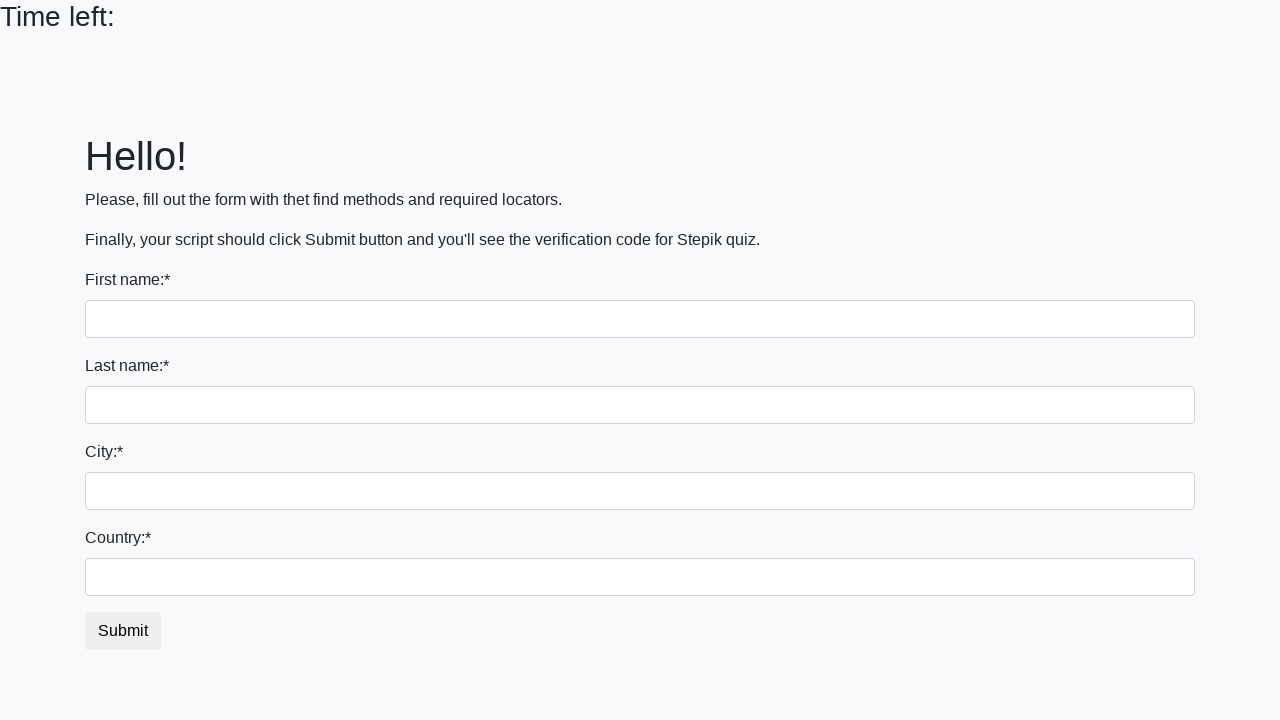

Filled first name field with 'Ivan' on input
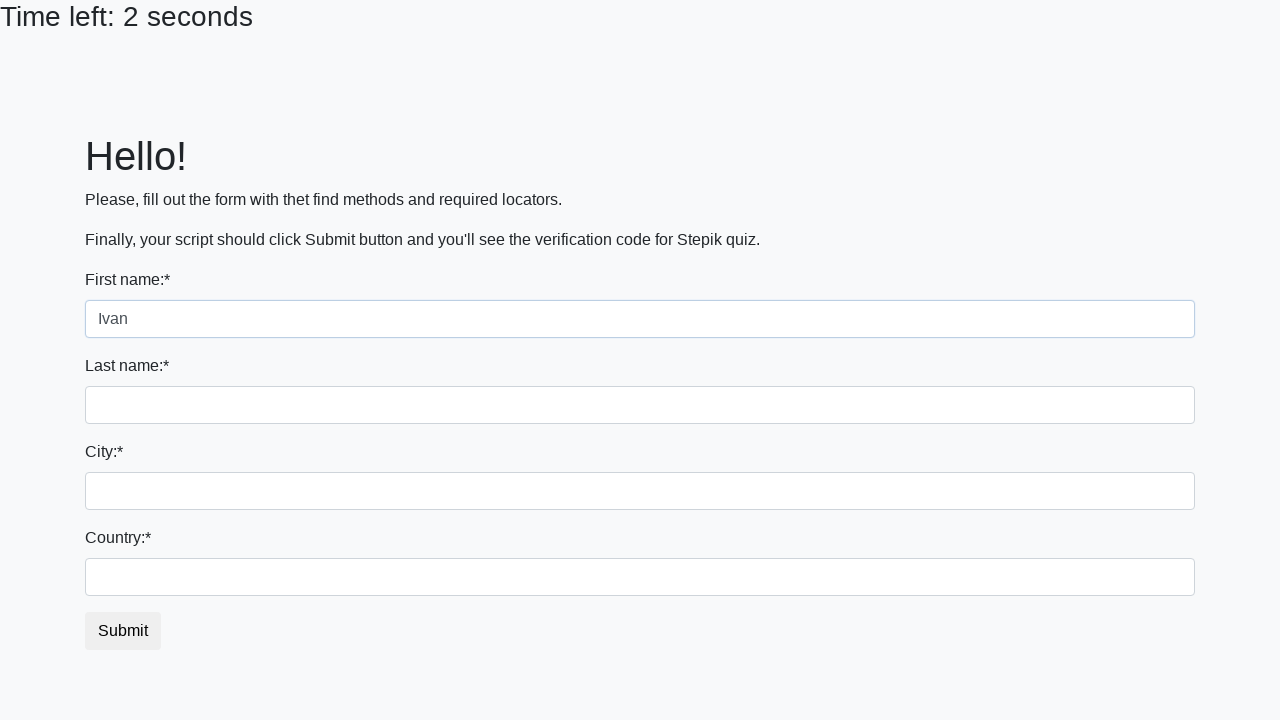

Filled last name field with 'Petrov' on input[name='last_name']
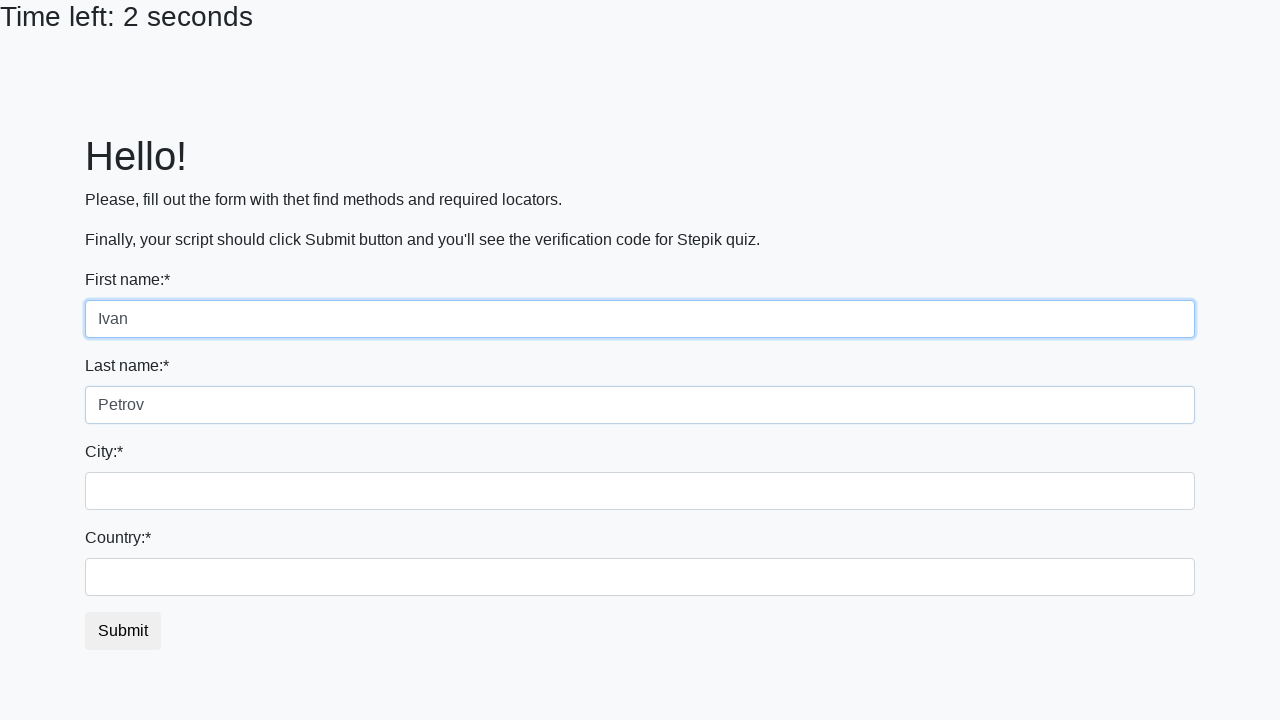

Filled city field with 'Smolensk' on .form-control.city
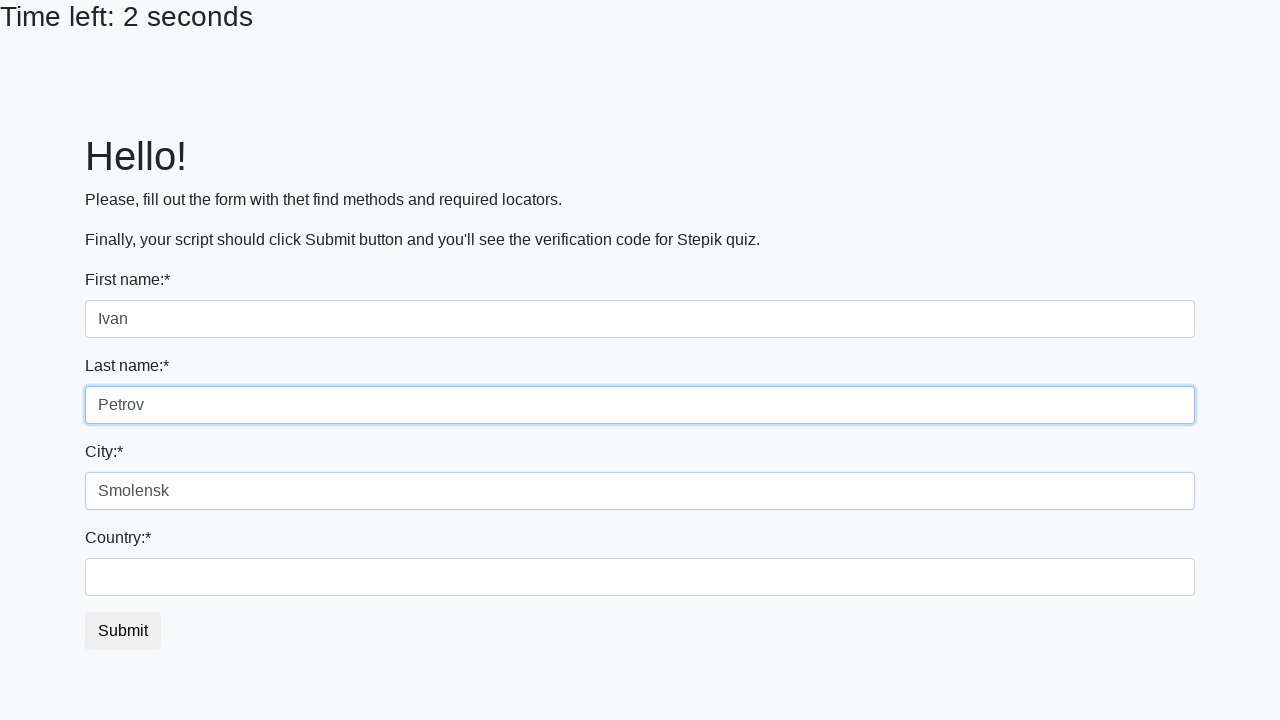

Filled country field with 'Russia' on #country
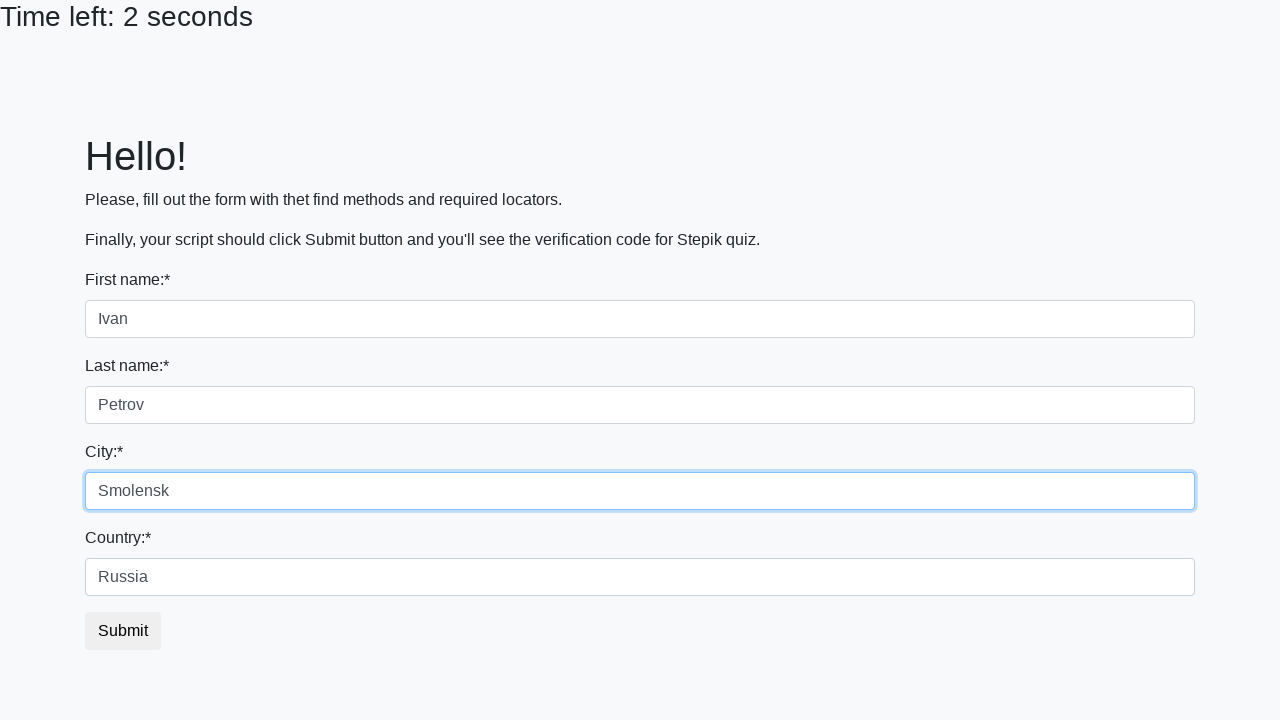

Clicked submit button to complete form submission at (123, 631) on button.btn
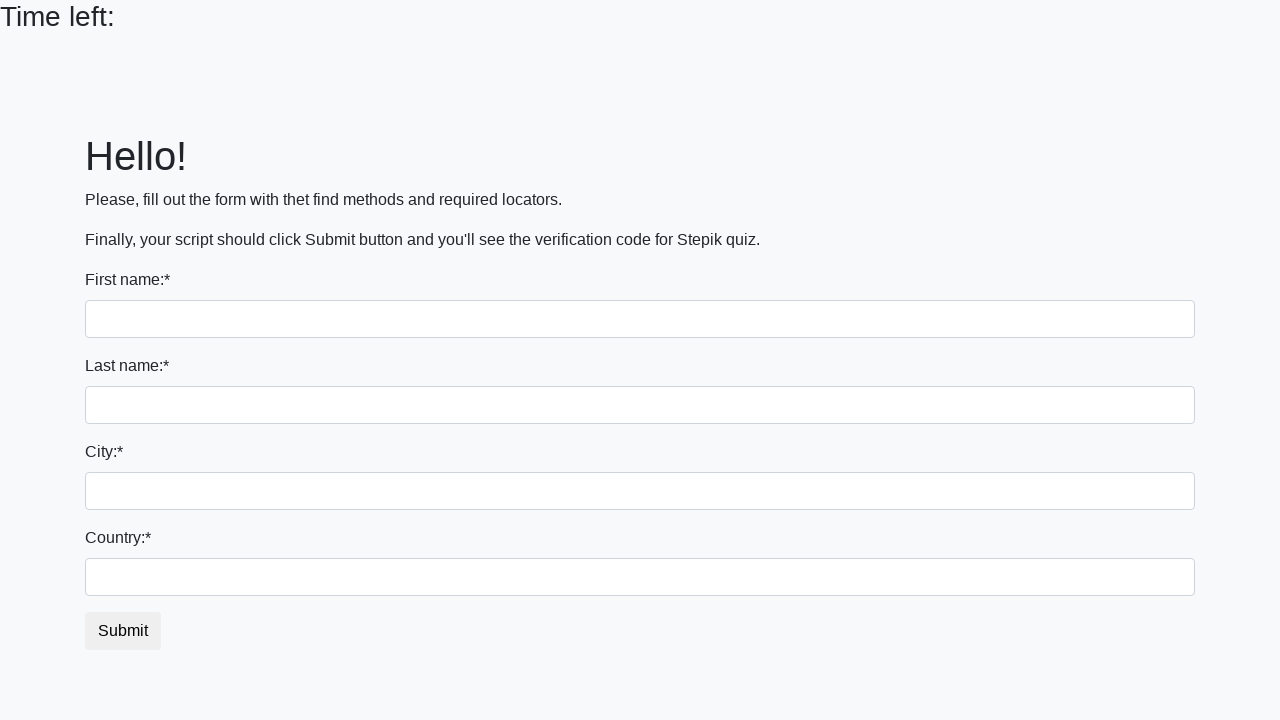

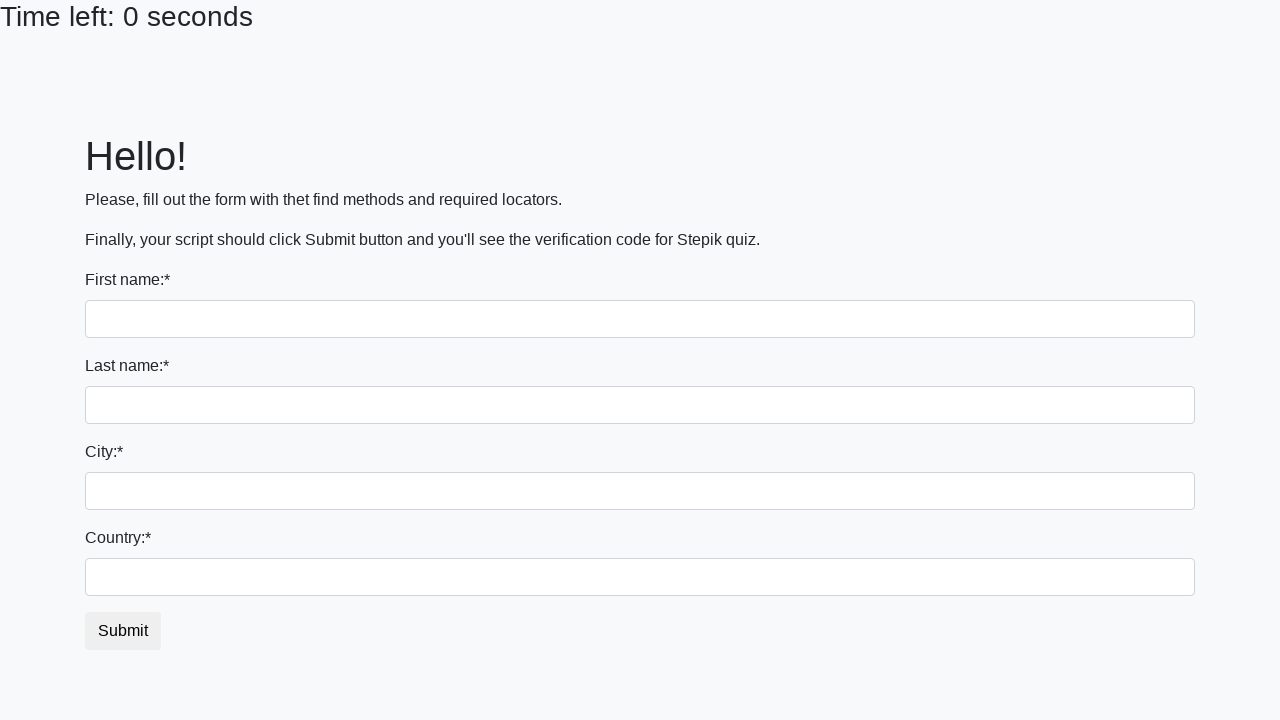